Tests the autocomplete functionality by typing a country name, selecting from dropdown suggestions, and verifying the selection is submitted correctly

Starting URL: https://loopcamp.vercel.app/autocomplete.html

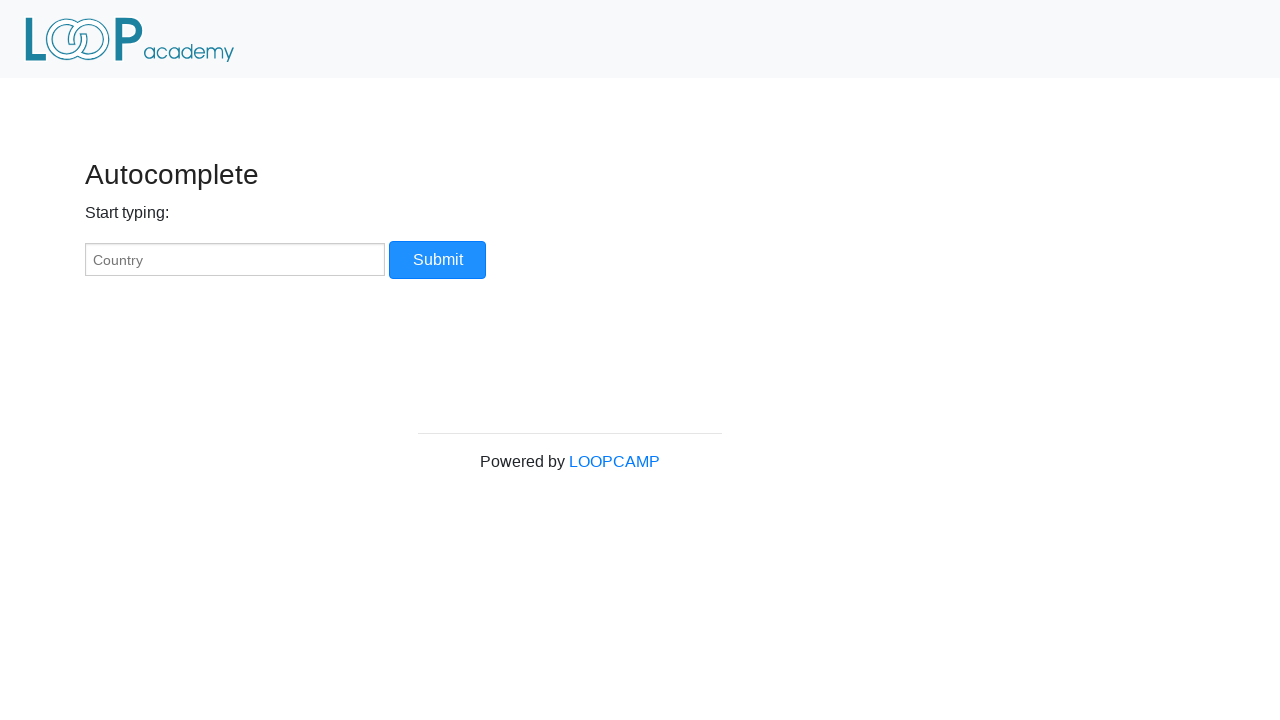

Located the country input field
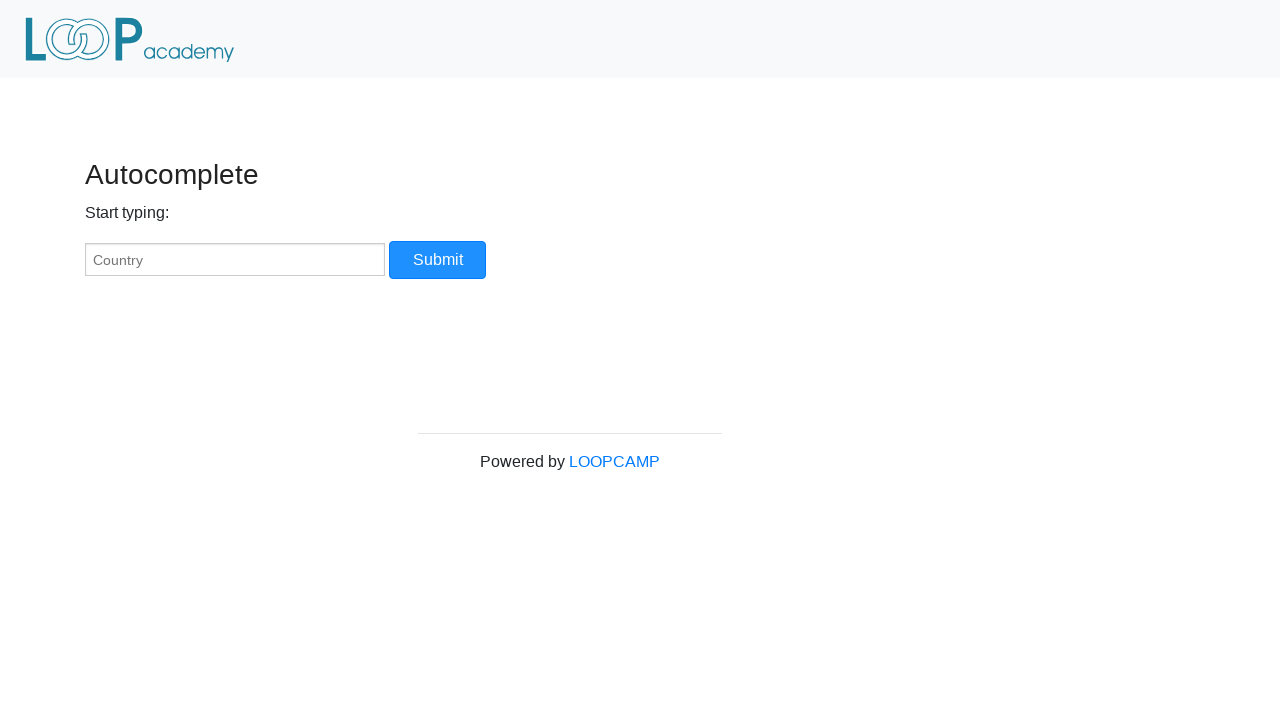

Country input field is ready
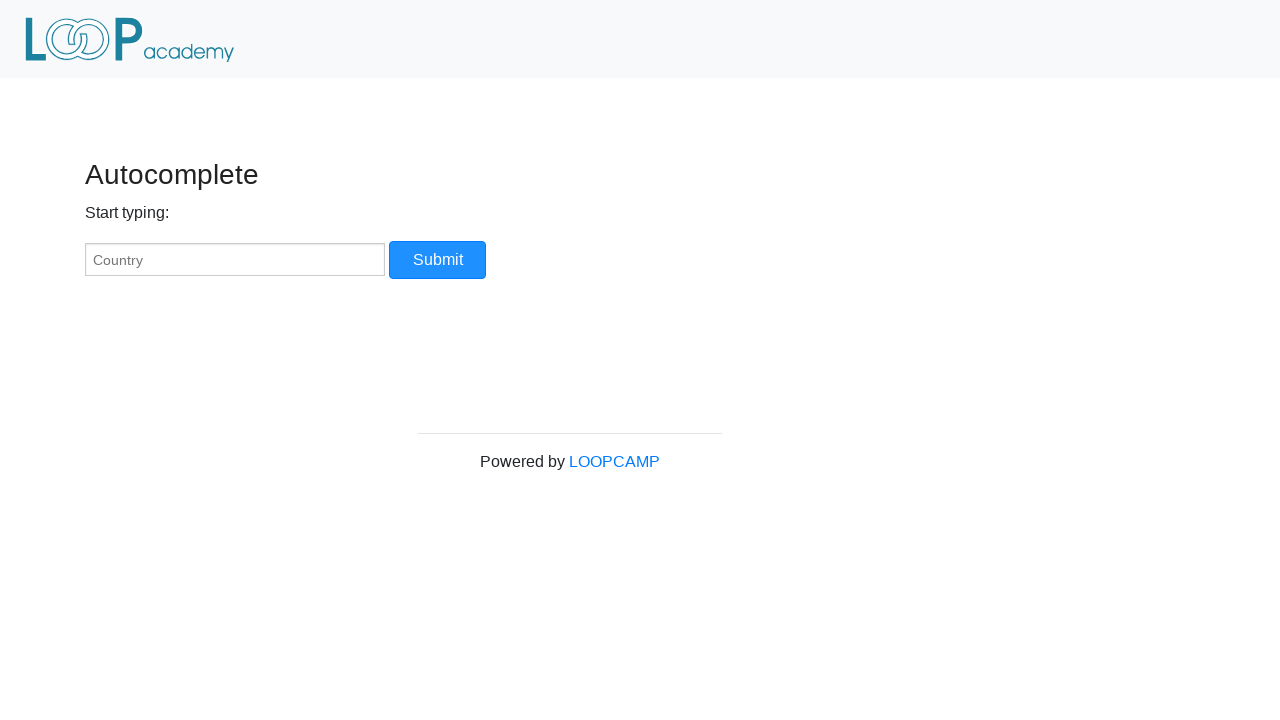

Typed 'Palest' to trigger autocomplete suggestions on #myCountry
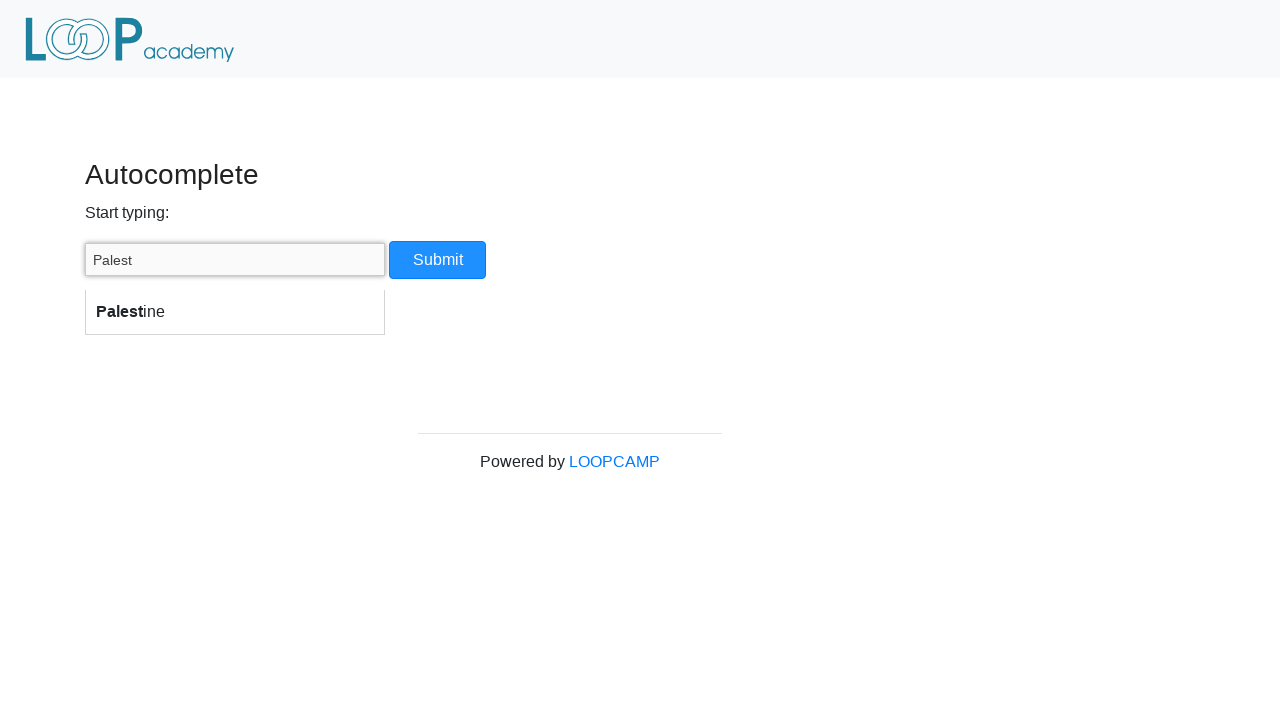

Autocomplete dropdown list appeared
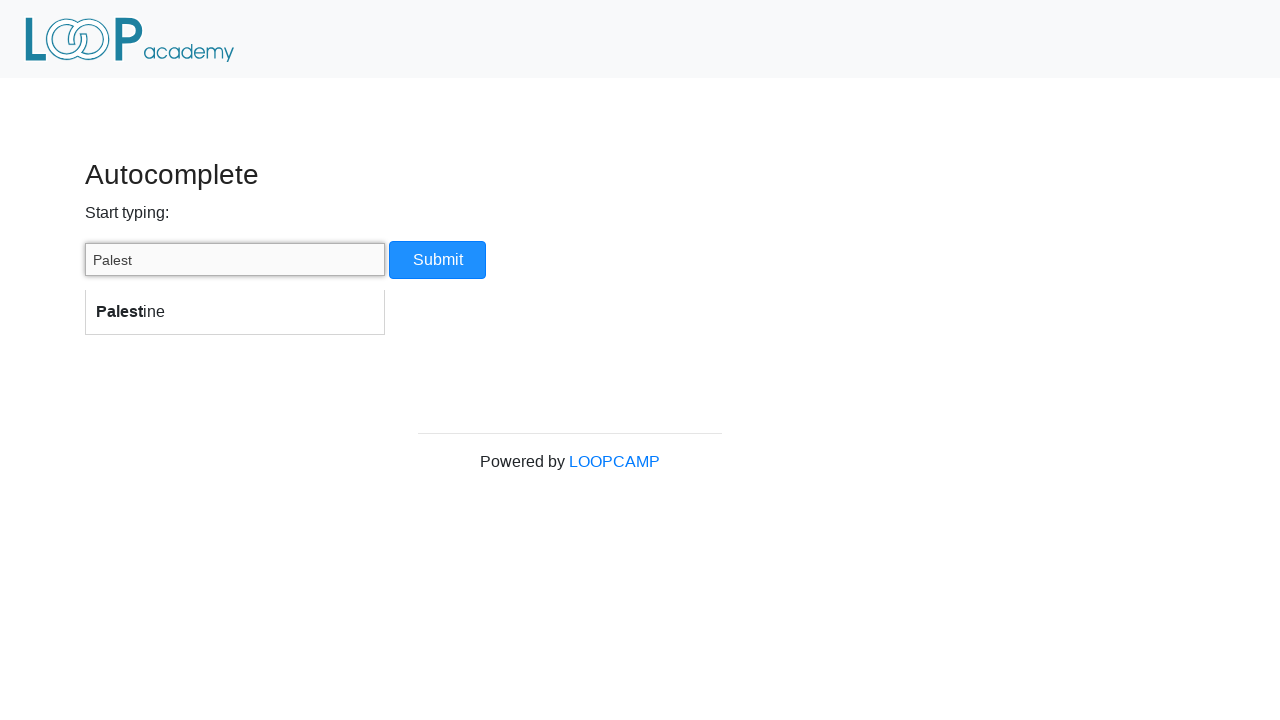

Verified exactly 1 autocomplete option (Palestine) is displayed
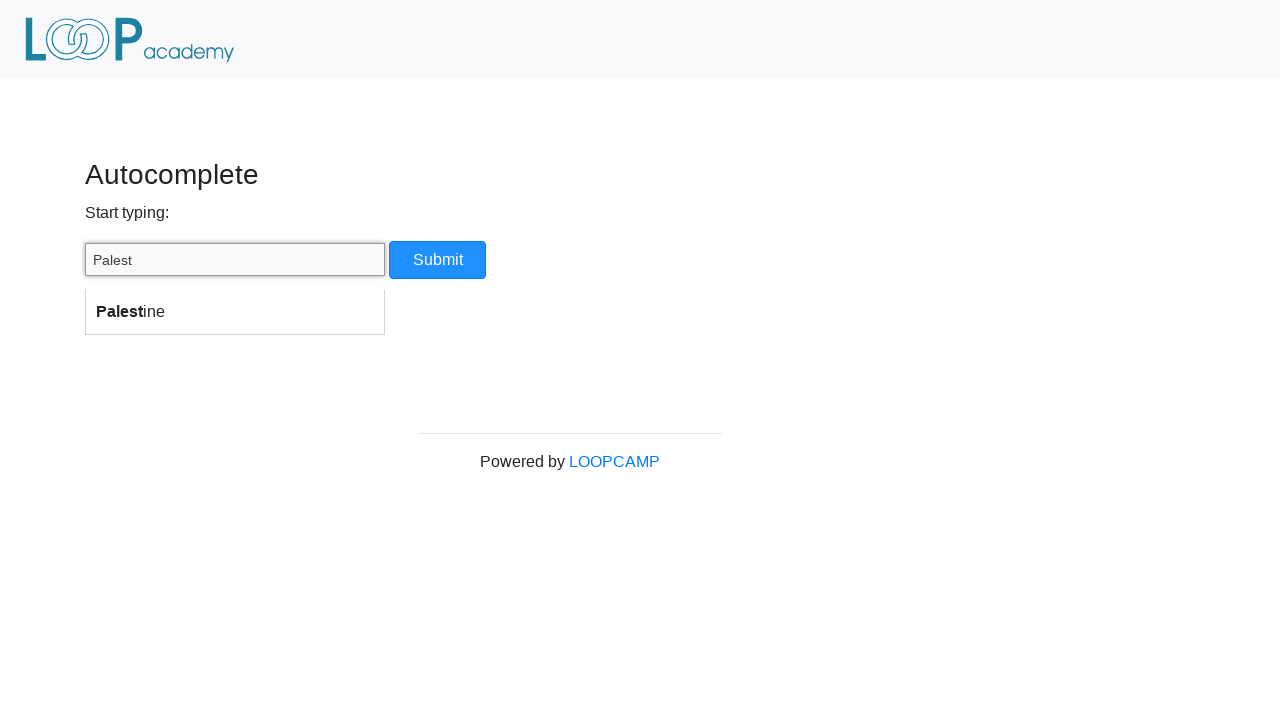

Pressed ArrowDown to navigate autocomplete option on #myCountry
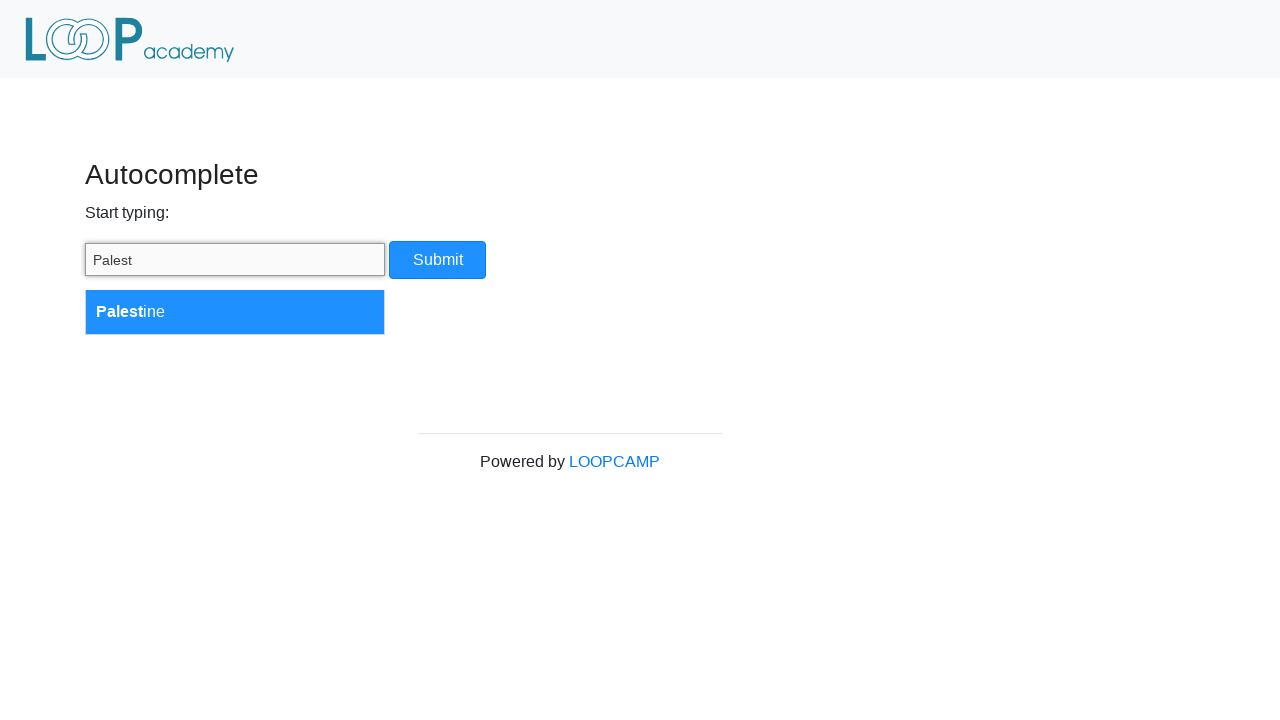

Pressed Enter to select the Palestine option on #myCountry
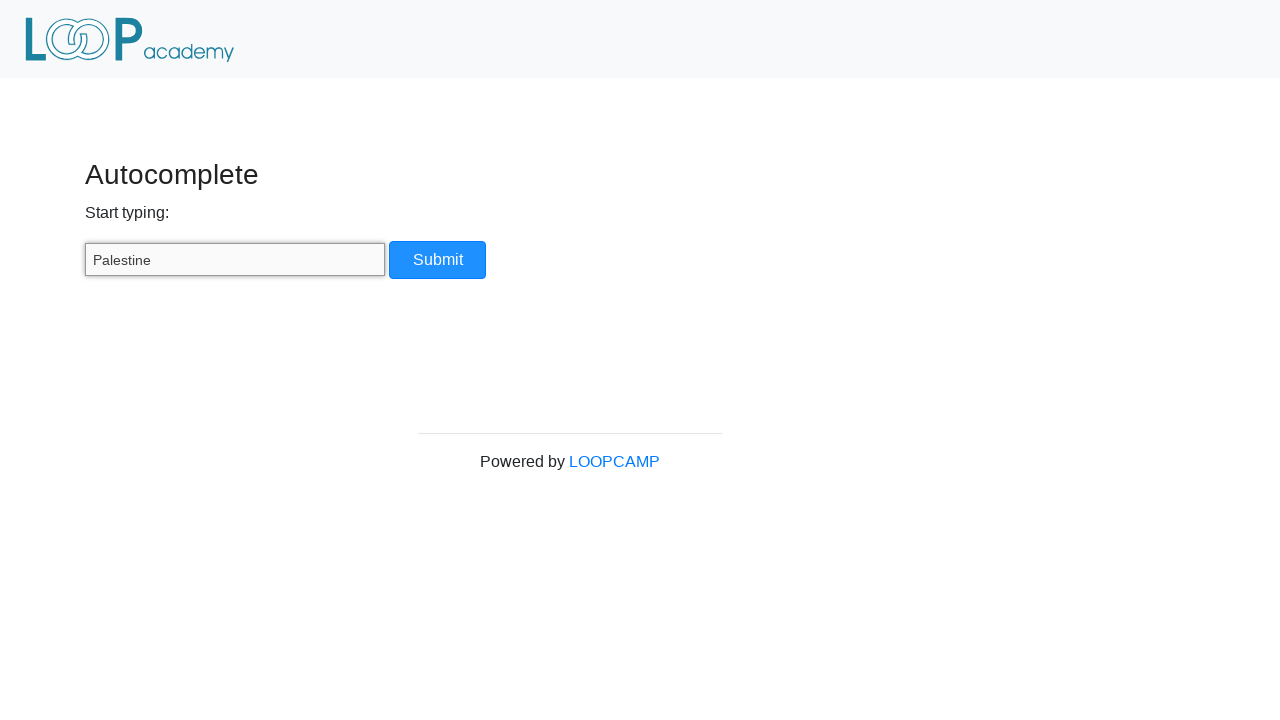

Clicked the submit button at (438, 260) on input[type='button']
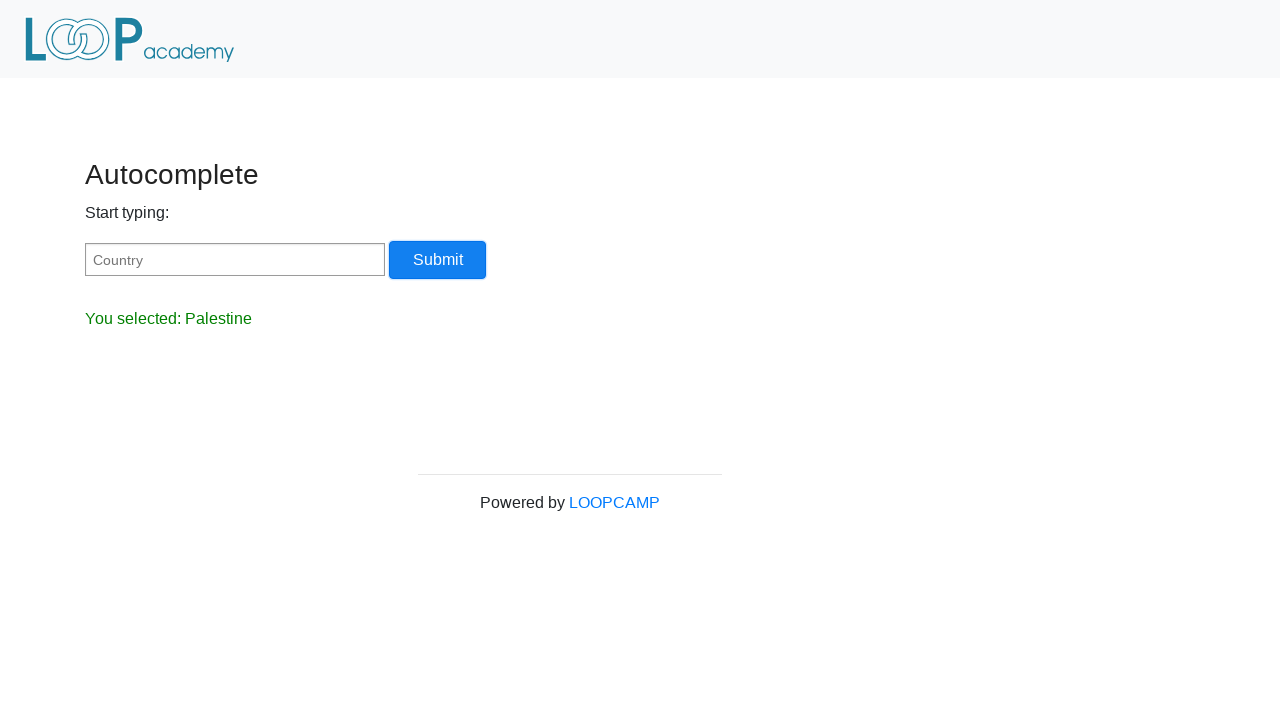

Result element appeared on the page
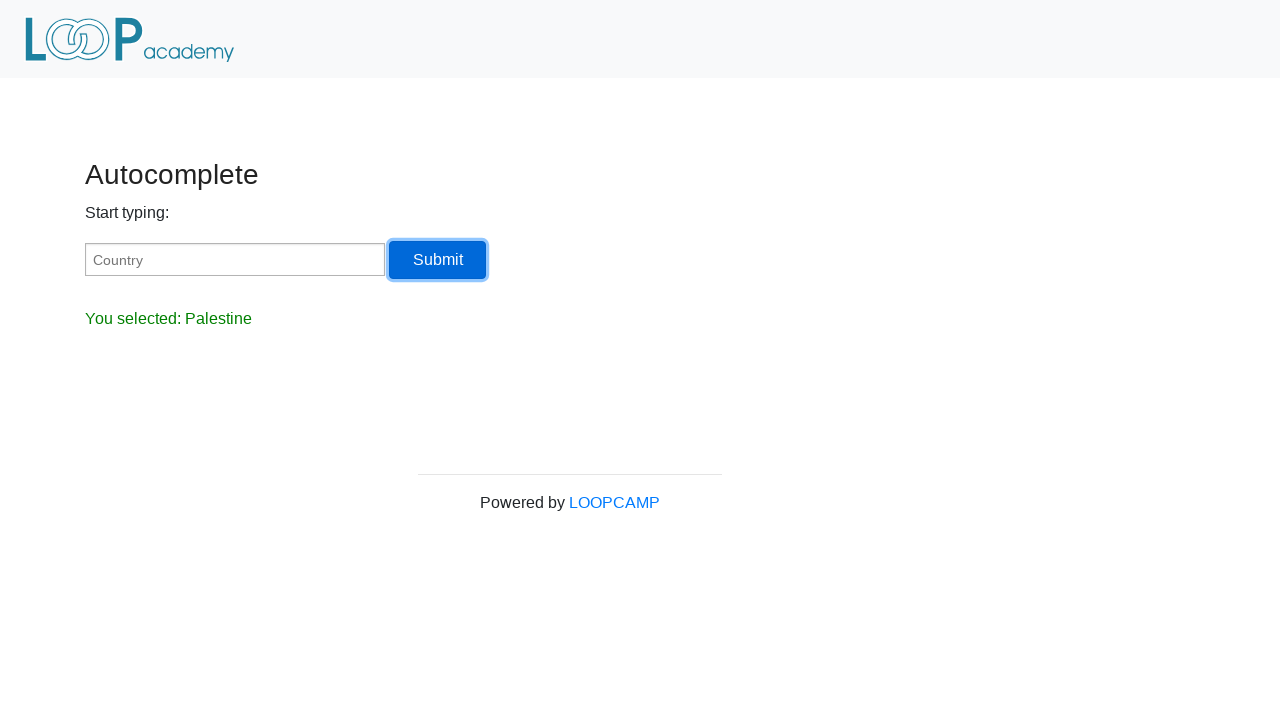

Verified 'Palestine' is displayed in the result
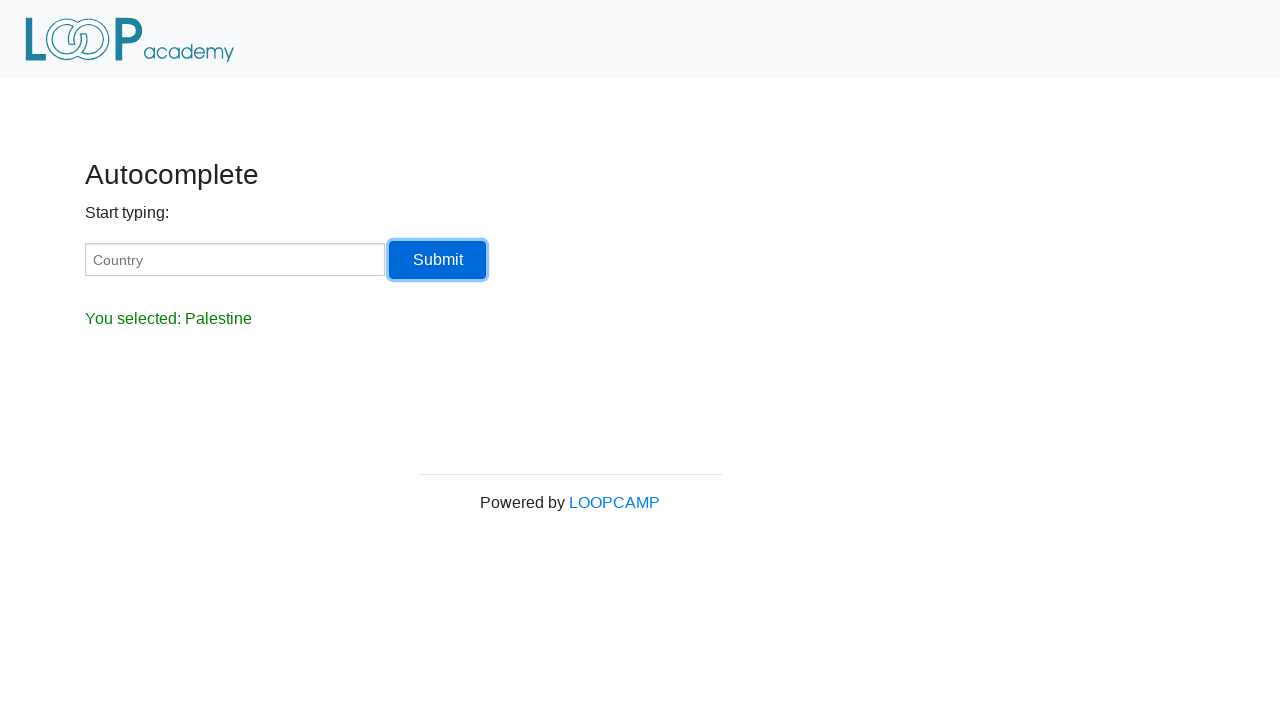

Typed 'united' to test multiple autocomplete suggestions on #myCountry
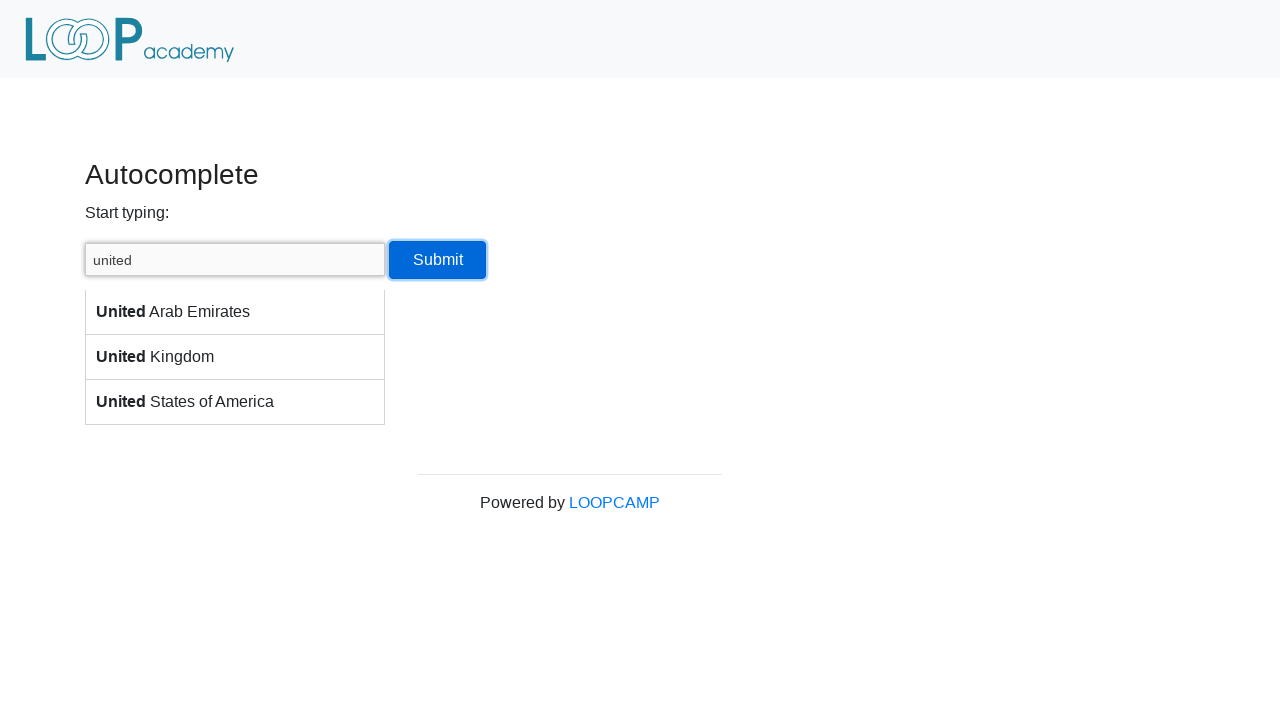

Autocomplete dropdown list appeared for 'united' search
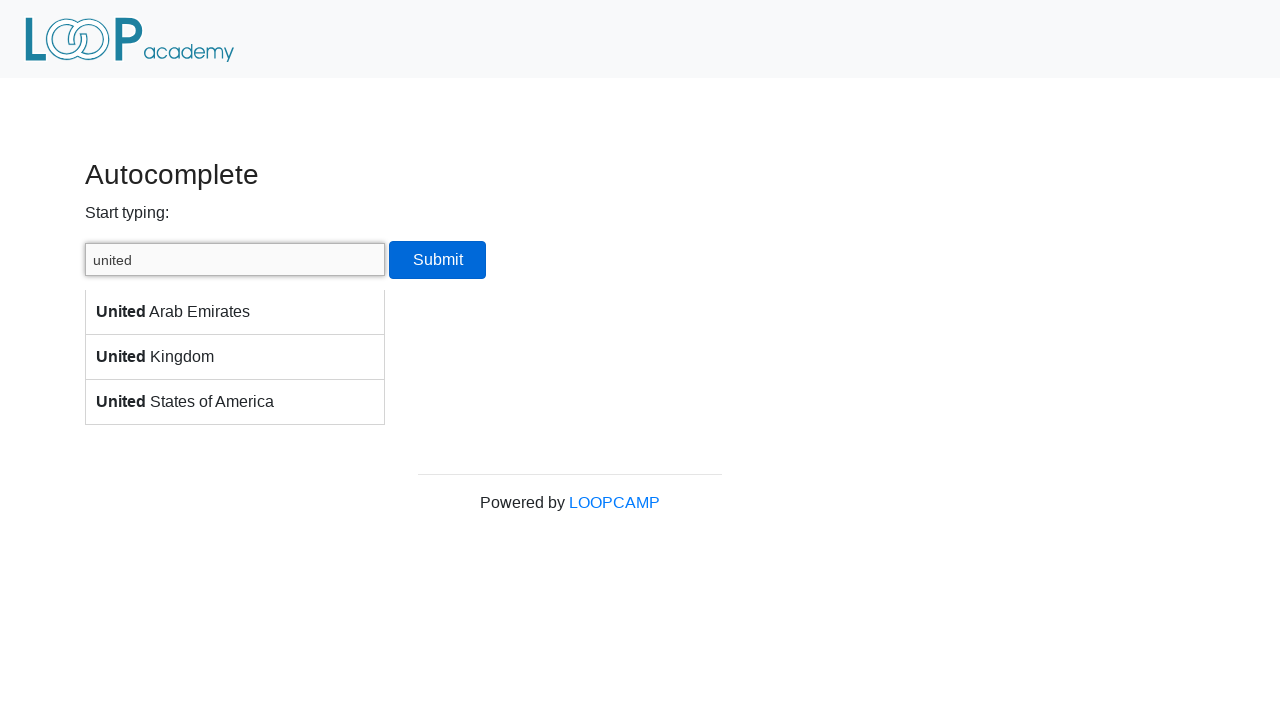

Verified multiple autocomplete options are displayed (United Kingdom, United States, United Arab Emirates)
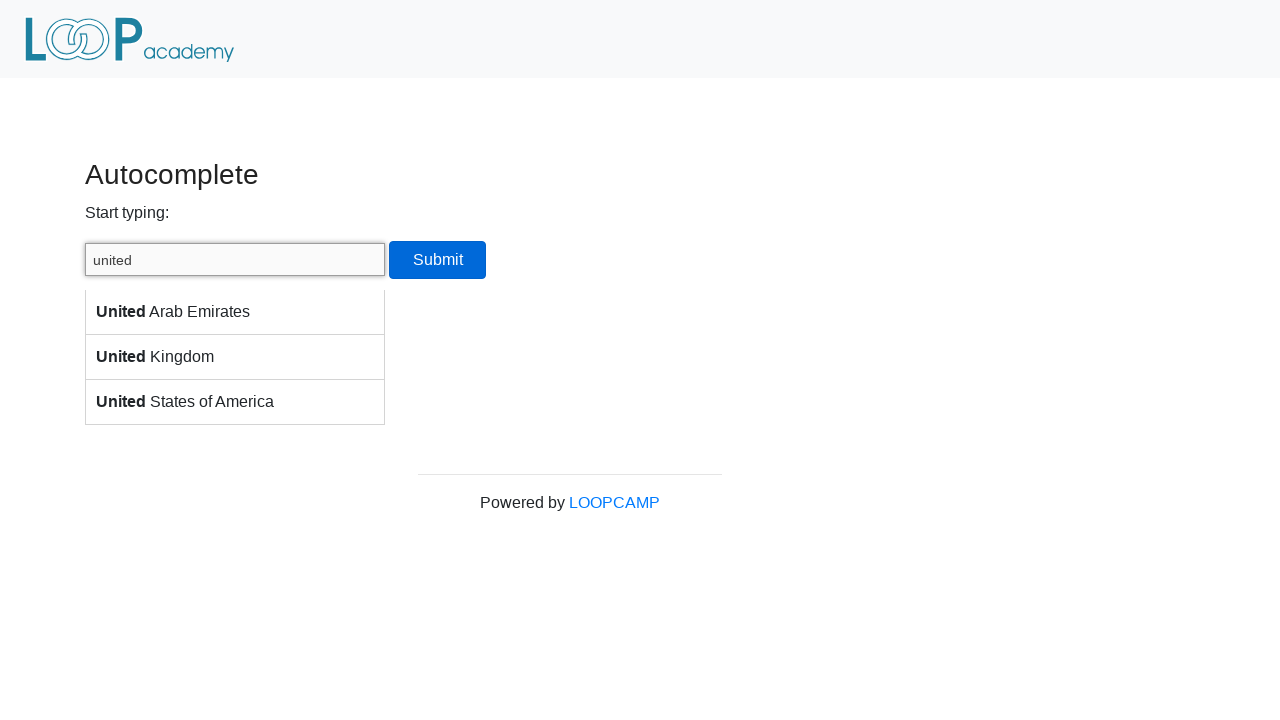

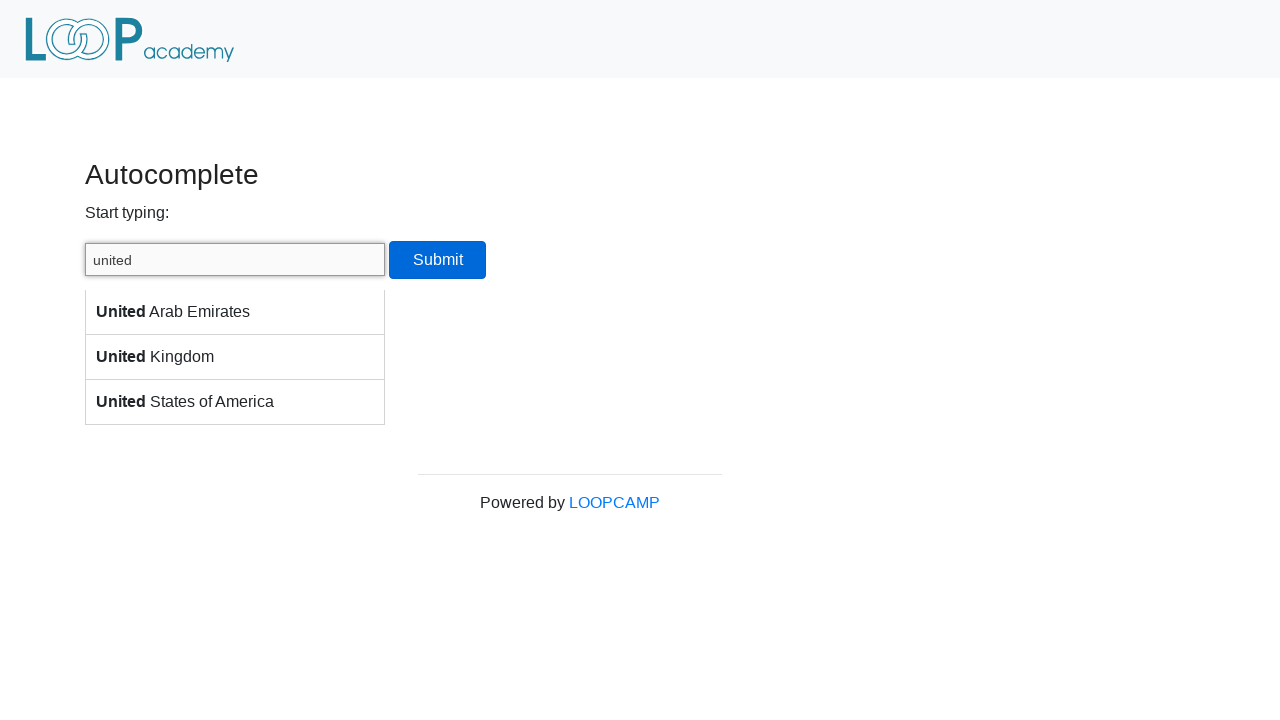